Tests selection functionality by clicking a radio button and checkbox, then verifying they become selected

Starting URL: https://automationfc.github.io/basic-form/index.html

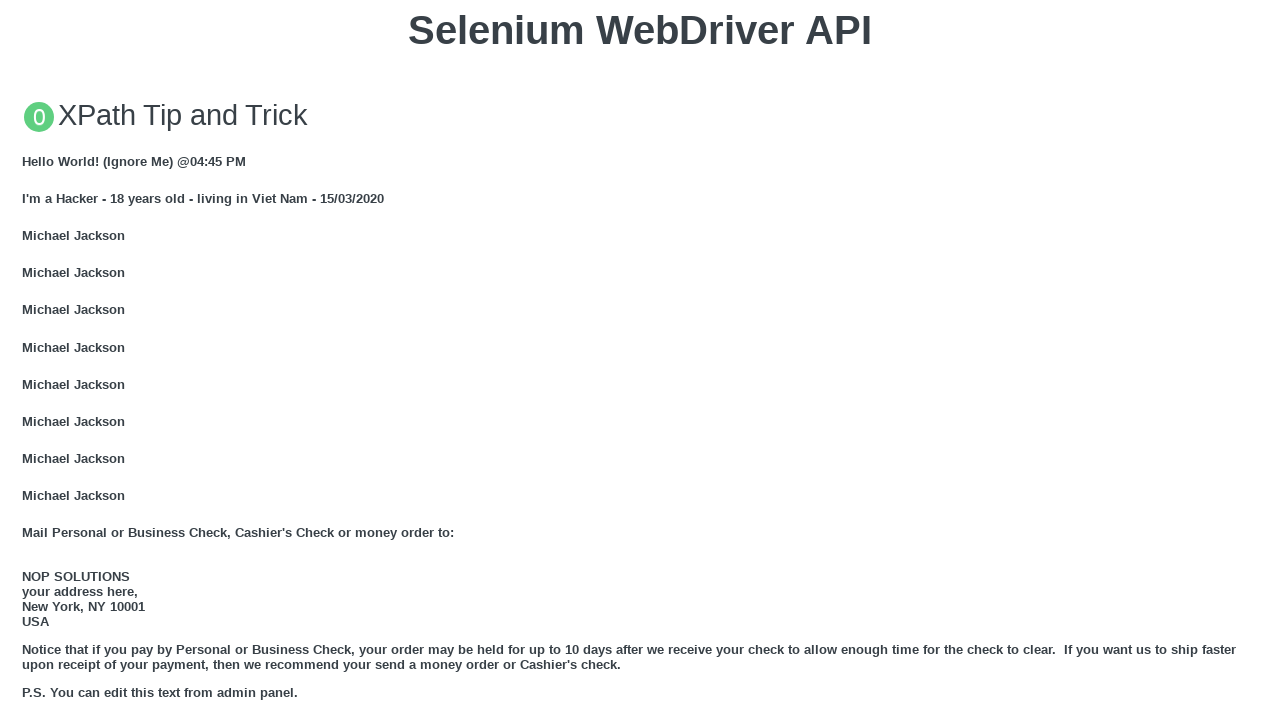

Clicked 'Under 18' radio button at (28, 360) on #under_18
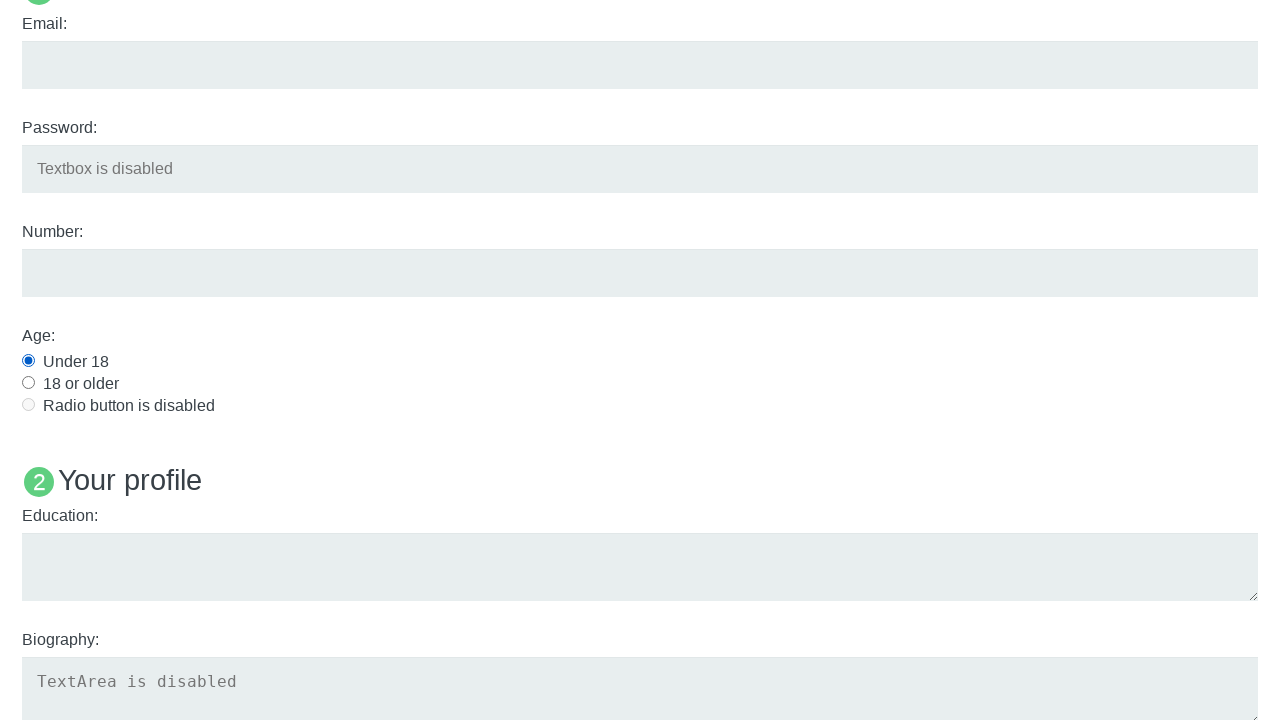

Clicked 'Java' language checkbox at (28, 361) on #java
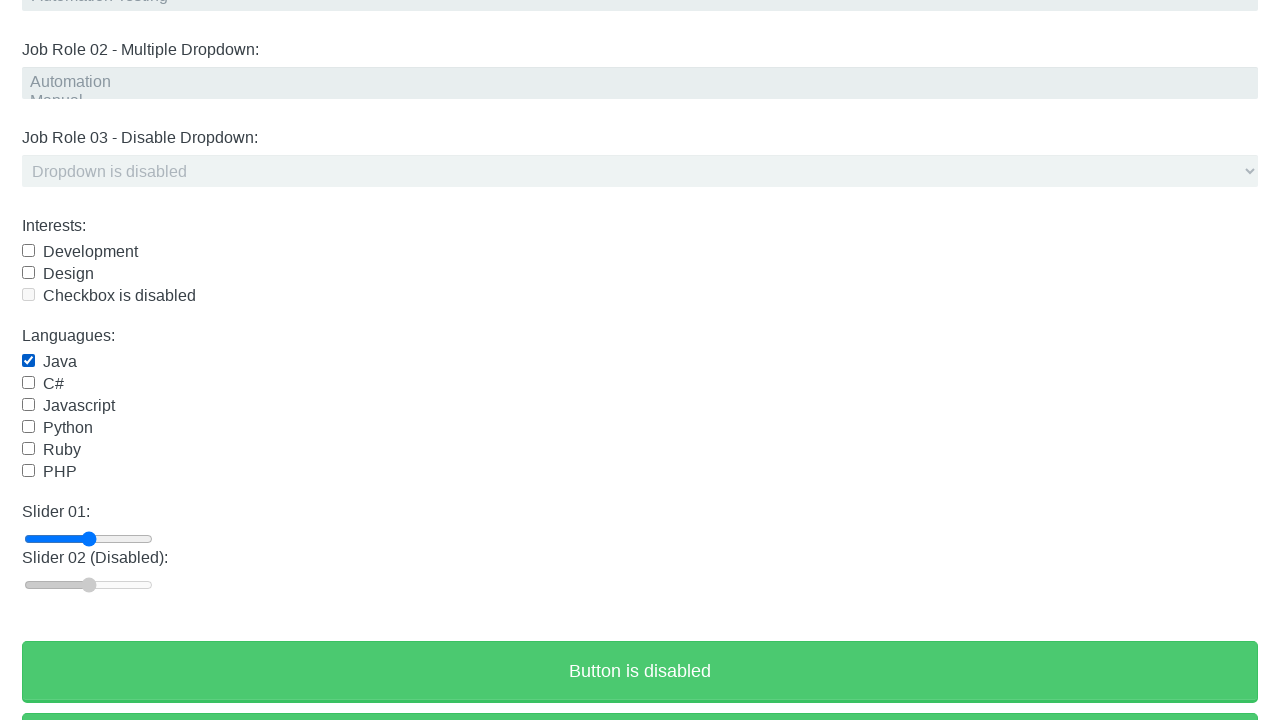

Verified 'Under 18' radio button is selected
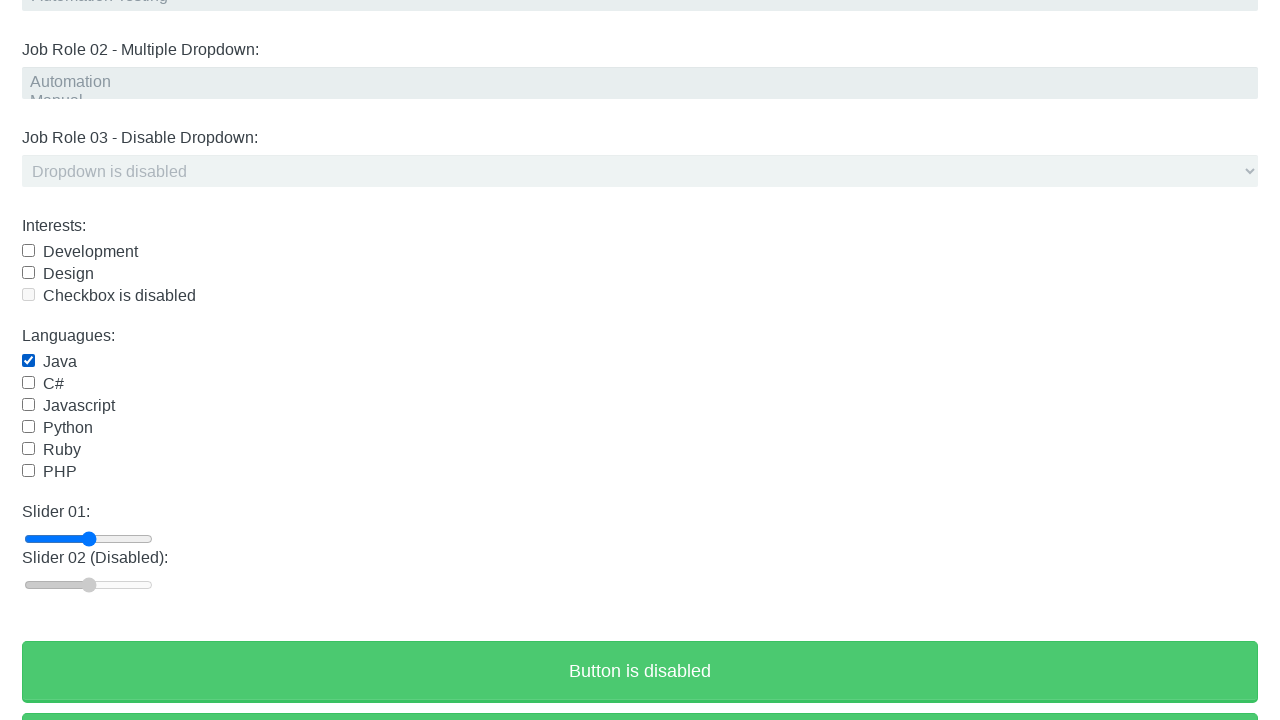

Verified 'Java' checkbox is selected
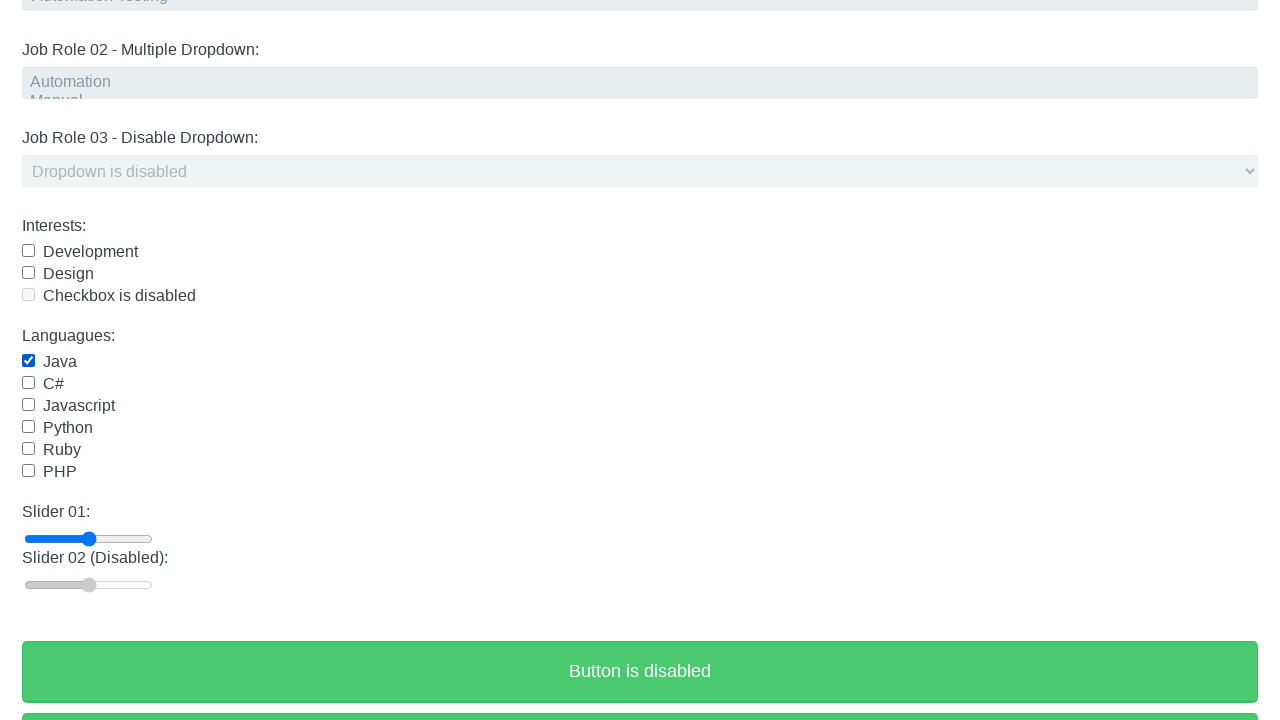

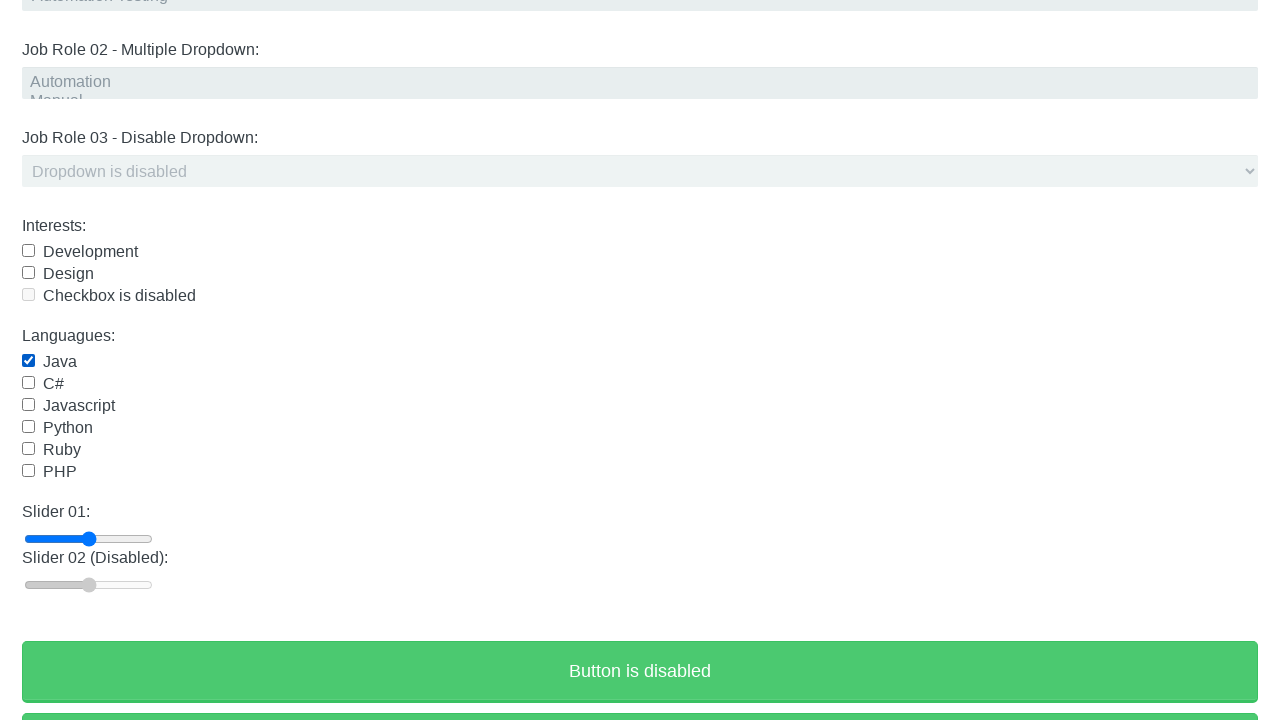